Scrolls to and clicks on Dynamic Properties menu item to verify navigation

Starting URL: https://demoqa.com/elements

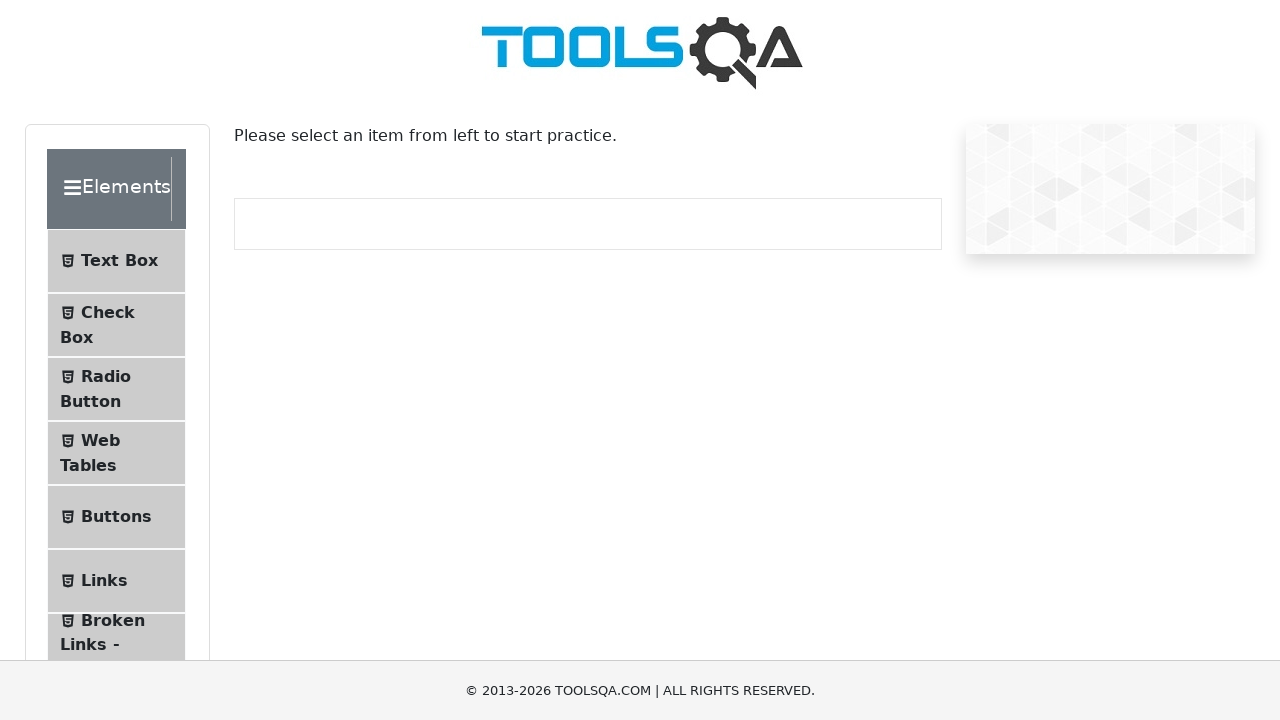

Clicked on Dynamic Properties menu item (#item-8) at (116, 360) on #item-8
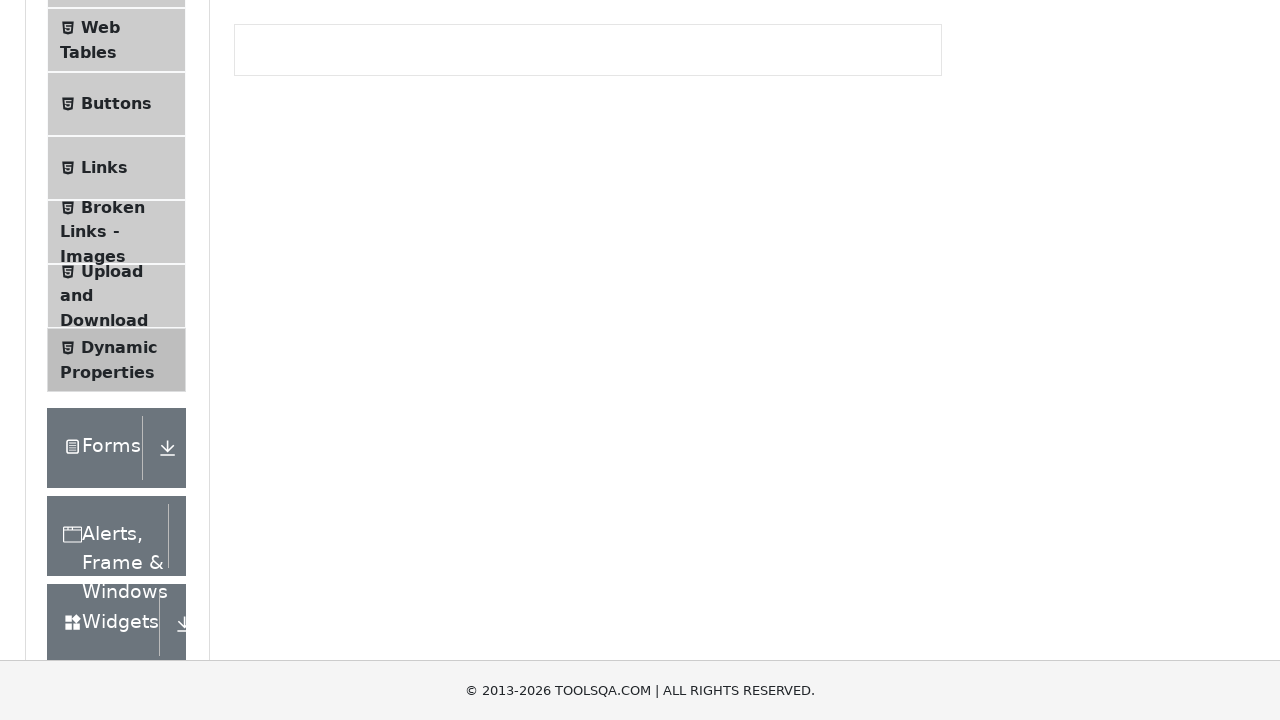

Verified navigation to Dynamic Properties page (URL: https://demoqa.com/dynamic-properties)
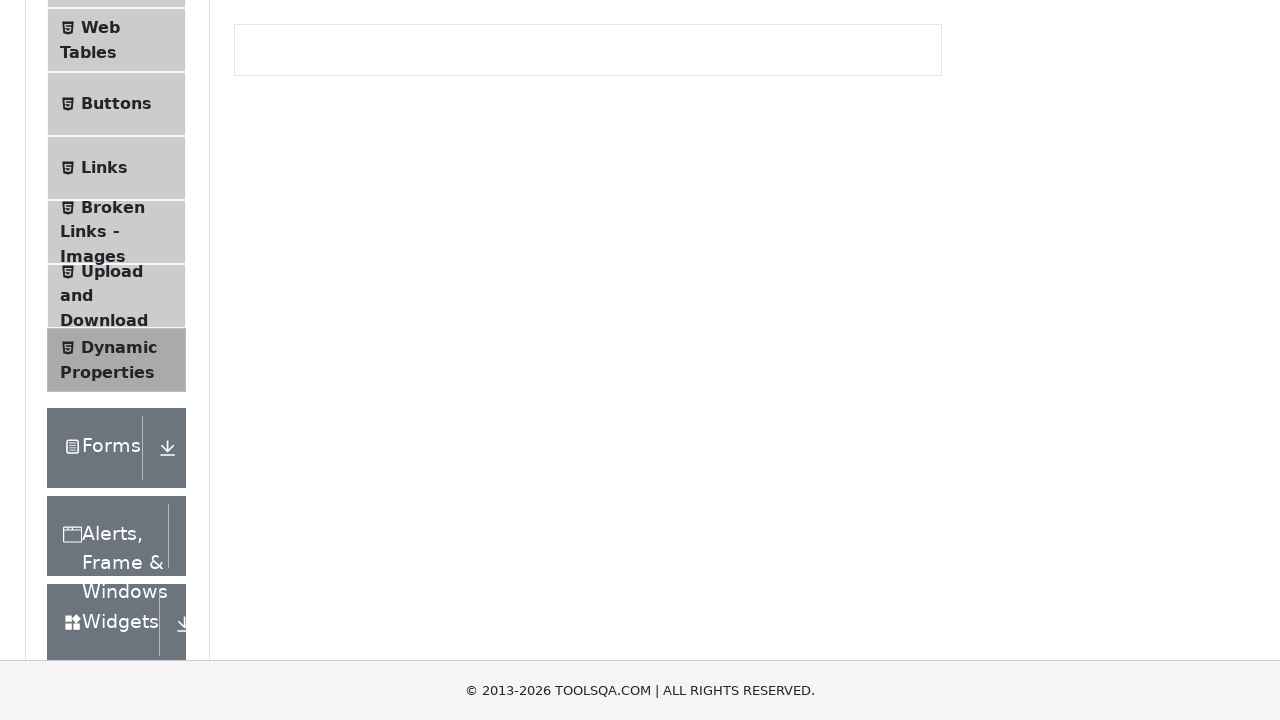

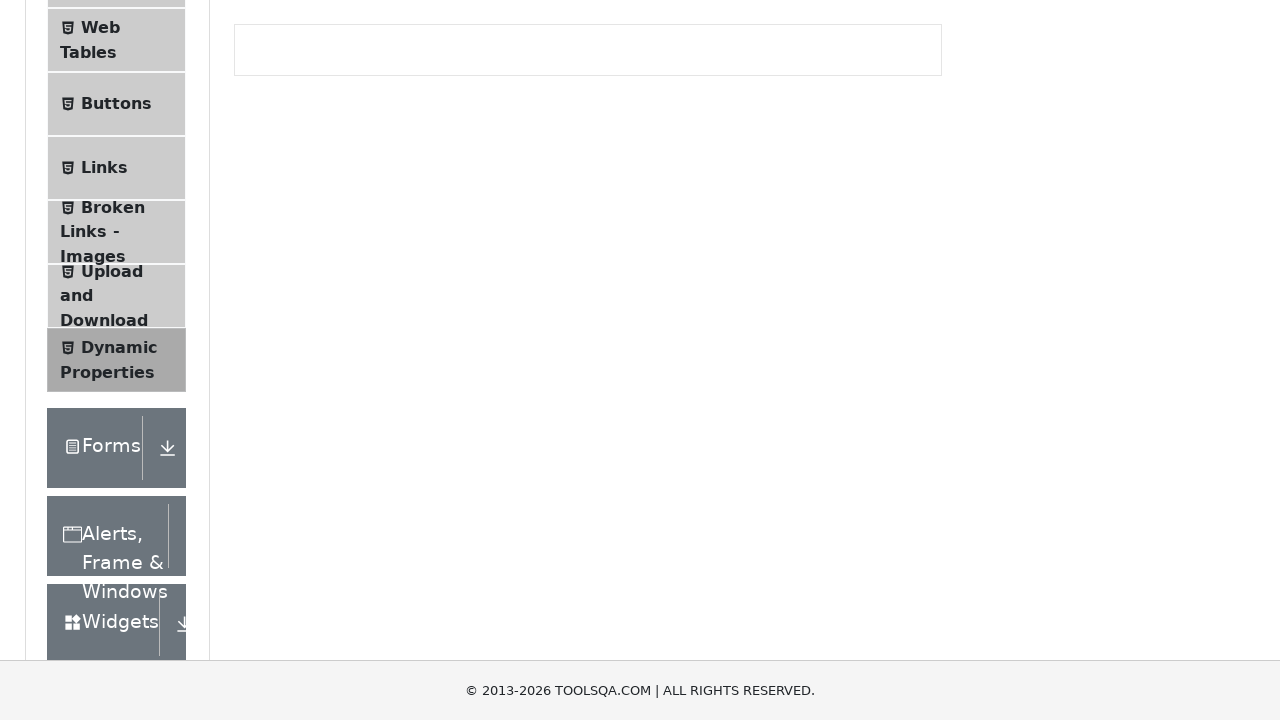